Navigates to the Comedy Cellar New York lineup page and interacts with the date dropdown to verify that show set information loads correctly for each date option.

Starting URL: https://www.comedycellar.com/new-york-line-up/

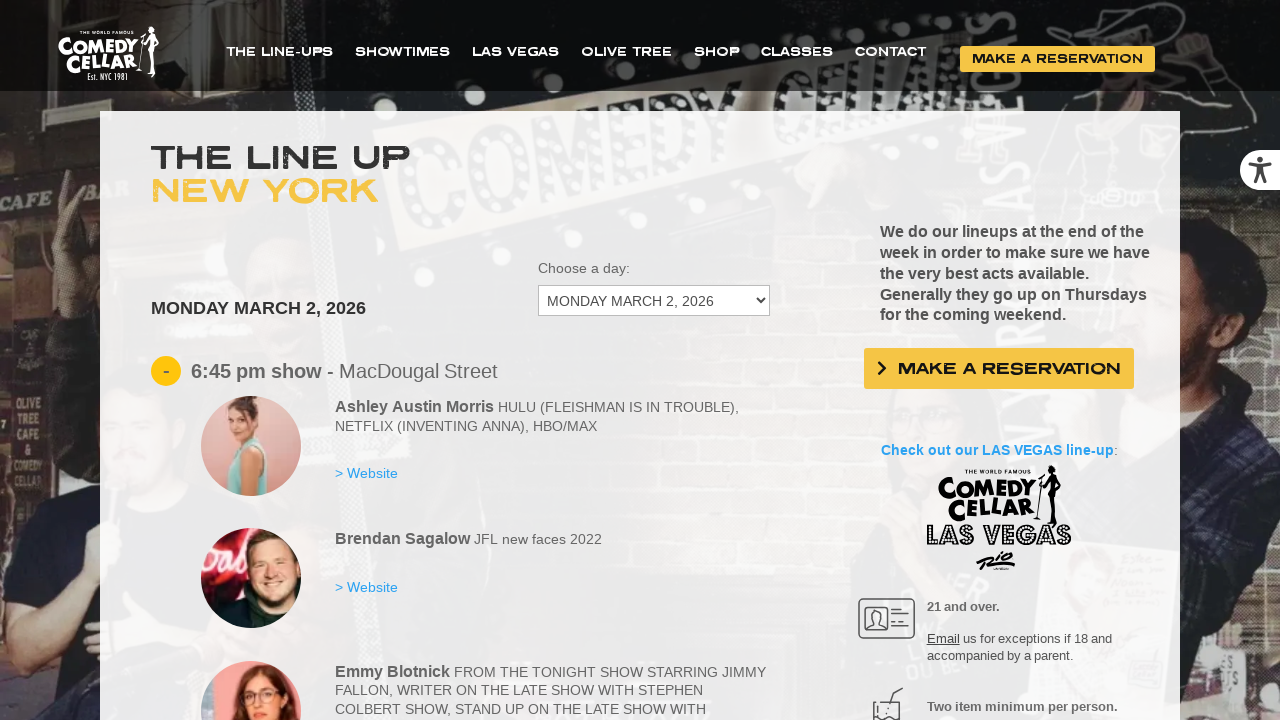

Date dropdown selector became visible
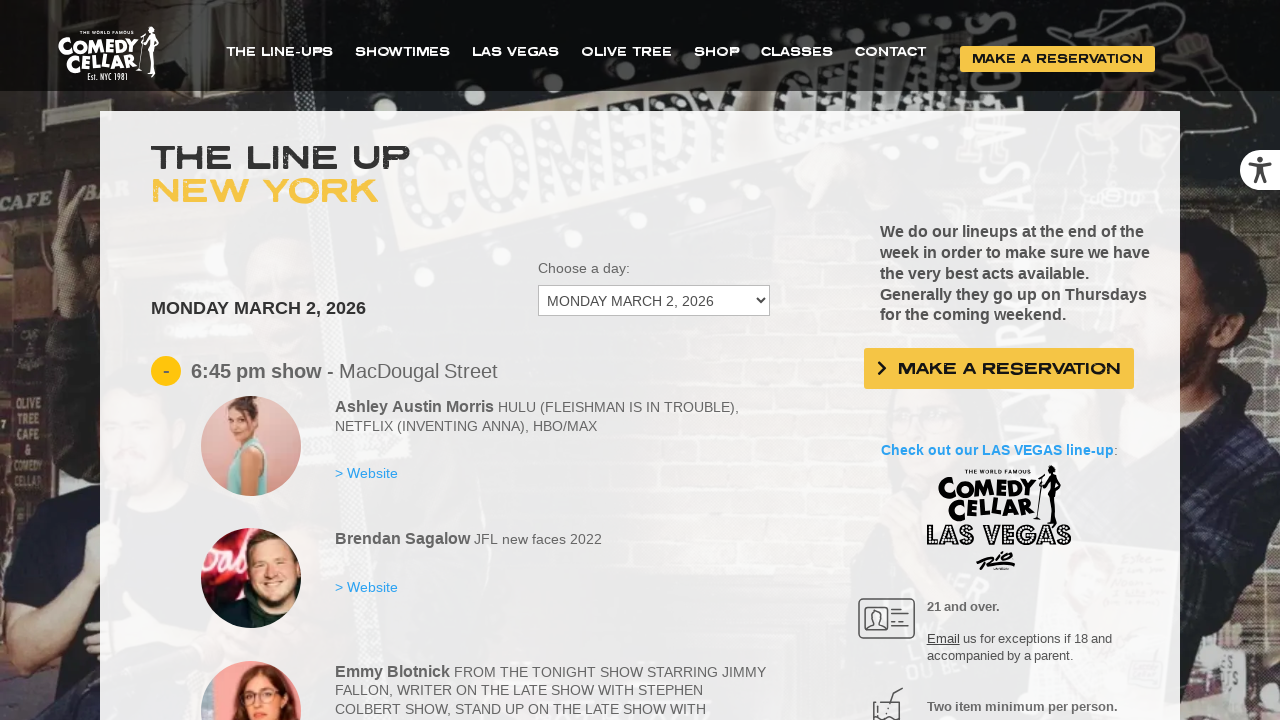

Located the date dropdown element
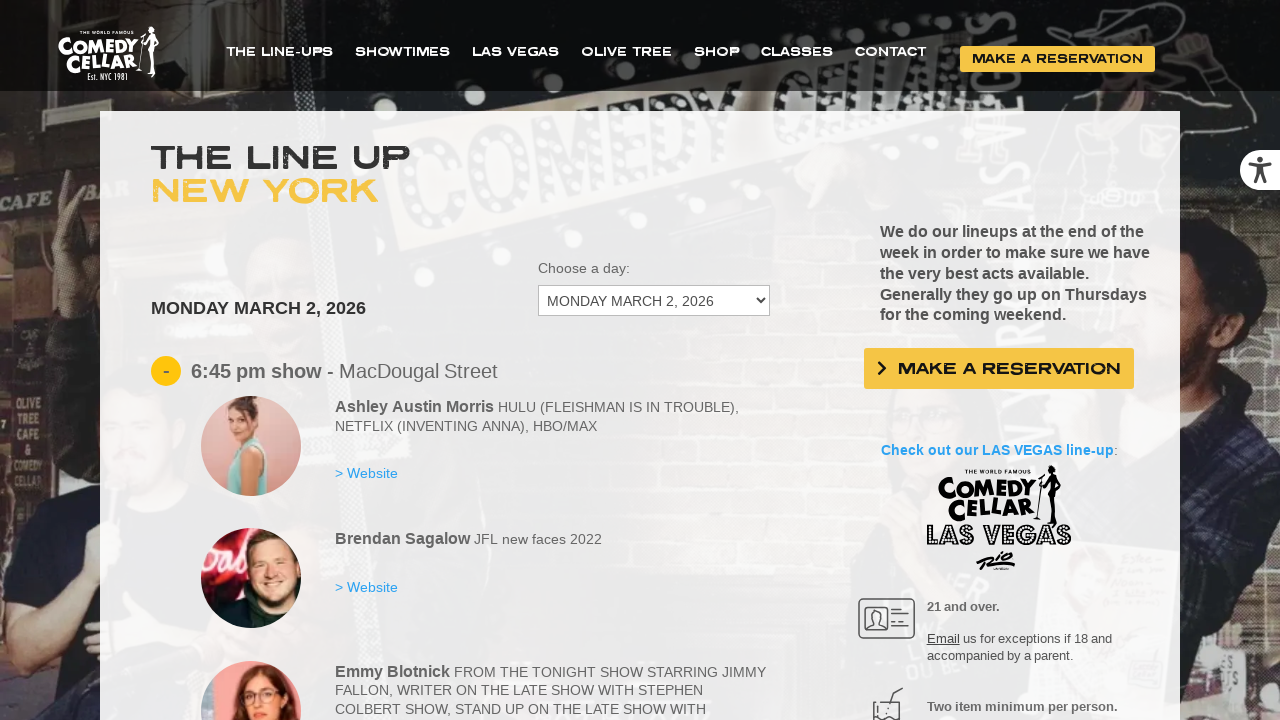

Retrieved all dropdown options (28 total)
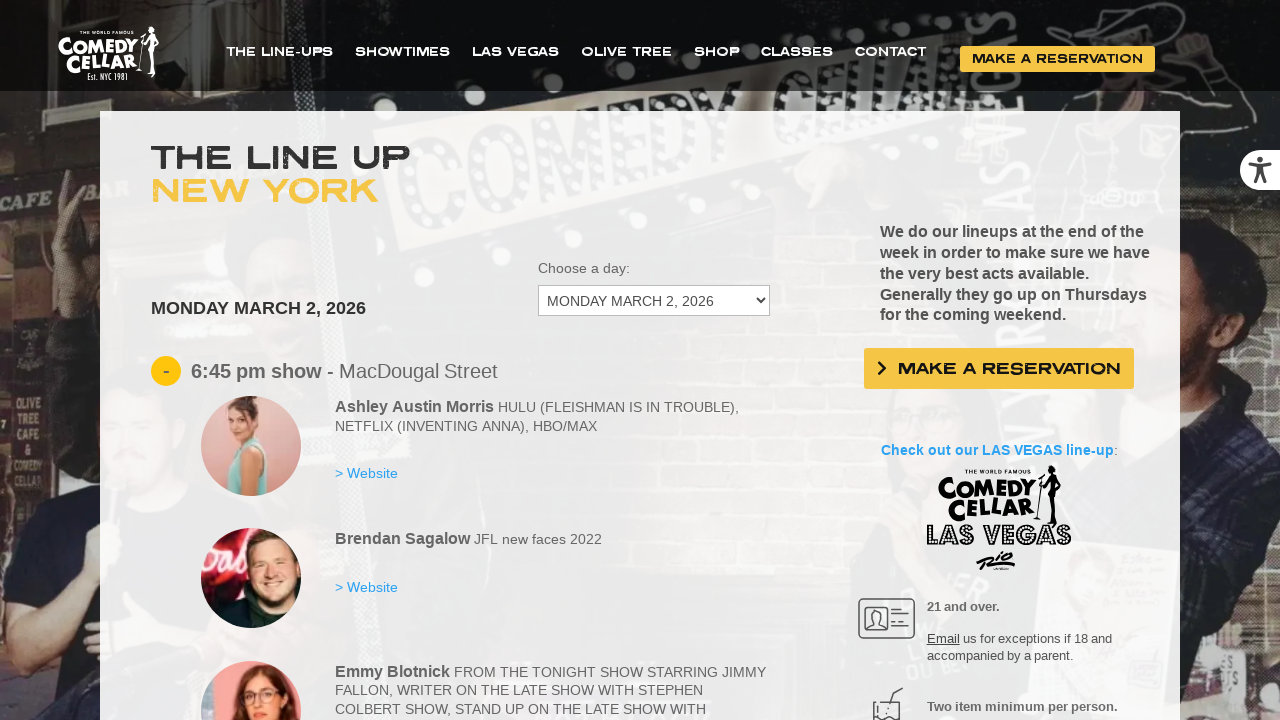

Selected dropdown option at index 0 on #cc_lineup_select_dates
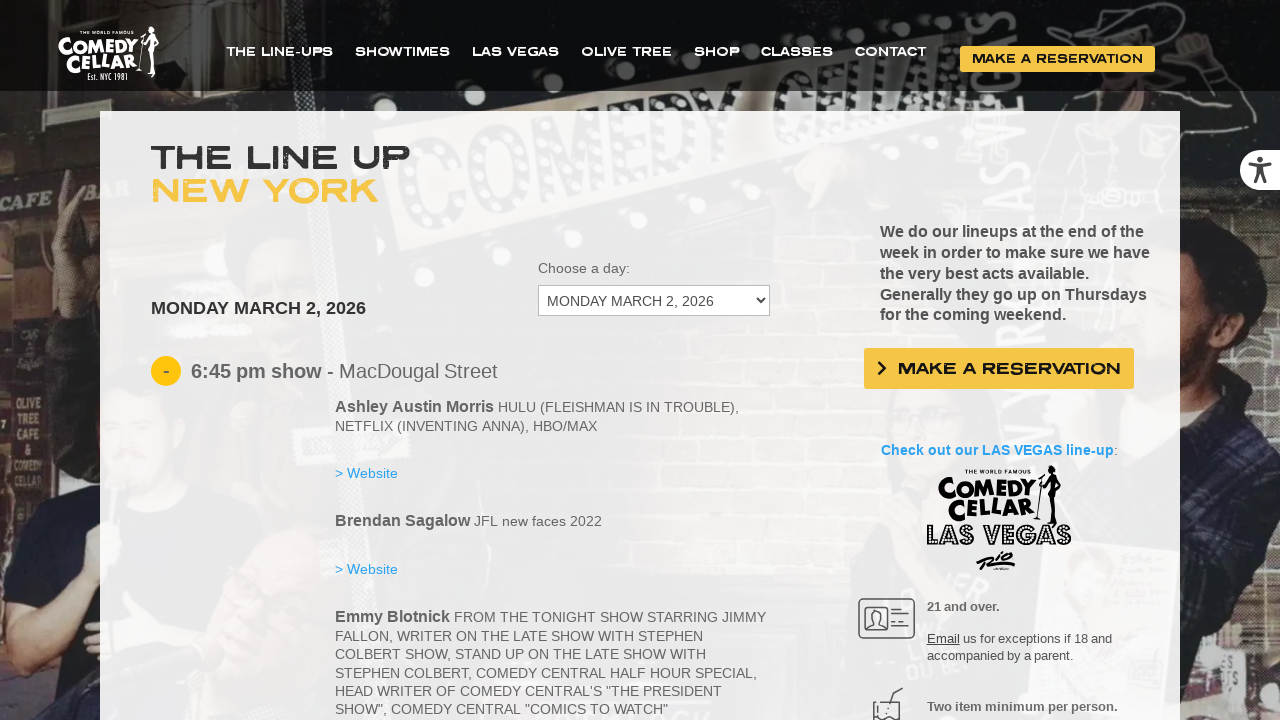

Show sets content loaded for option 0
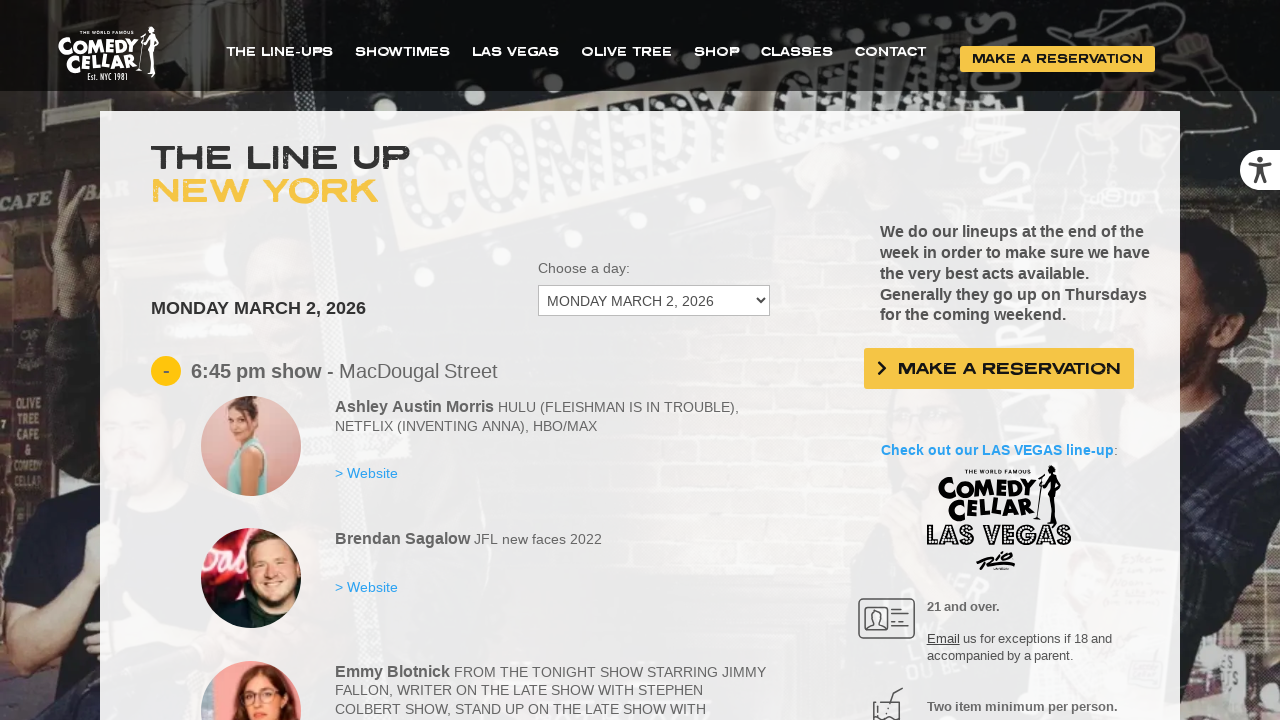

Show set title elements verified for option 0
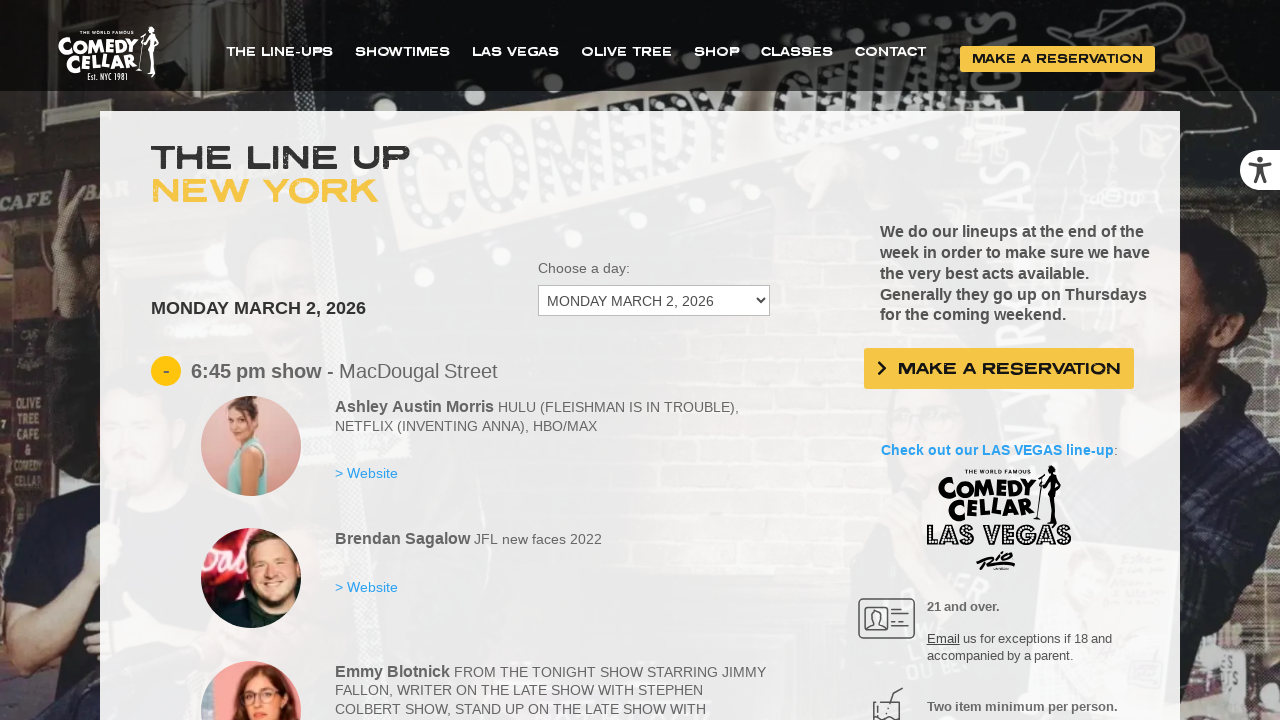

Selected dropdown option at index 1 on #cc_lineup_select_dates
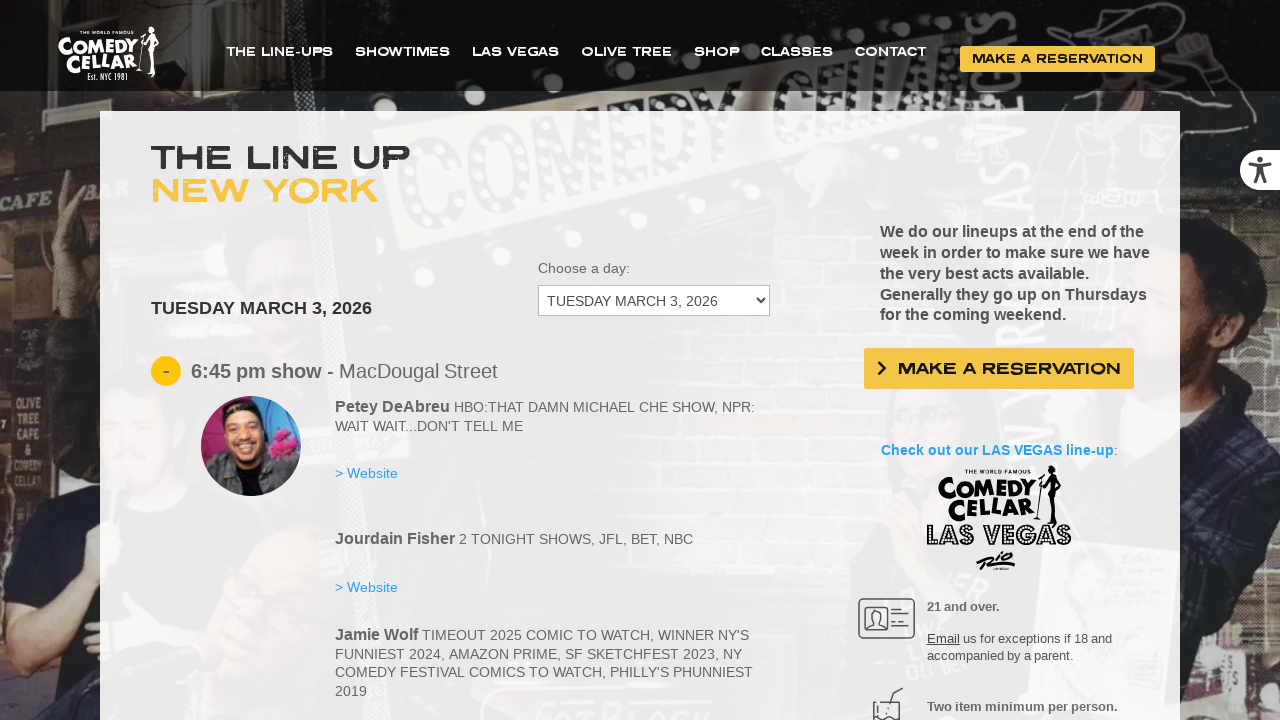

Show sets content loaded for option 1
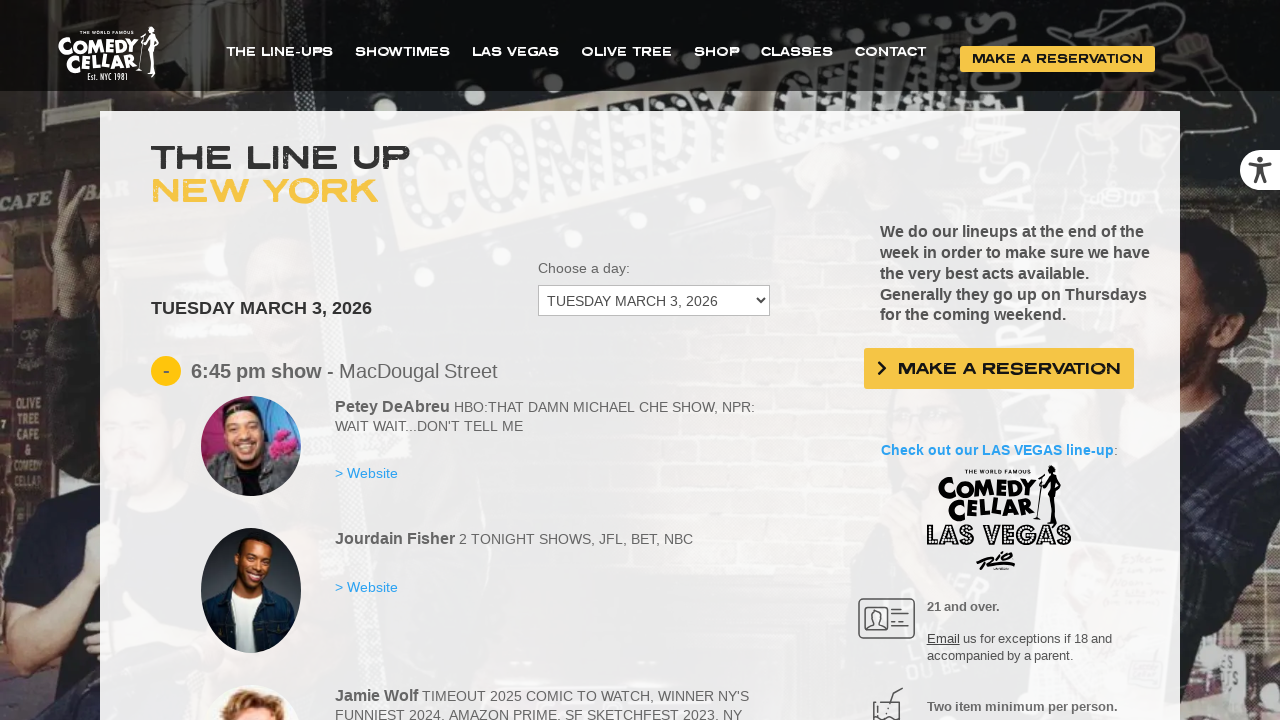

Show set title elements verified for option 1
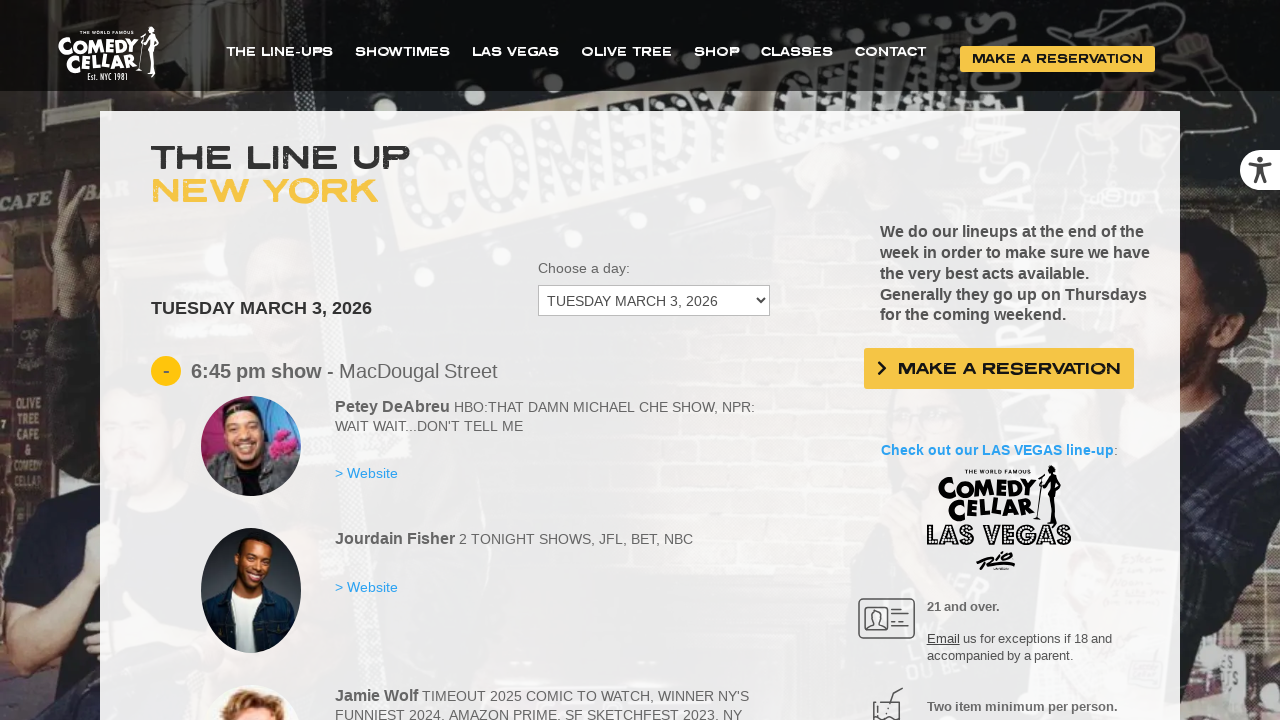

Selected dropdown option at index 2 on #cc_lineup_select_dates
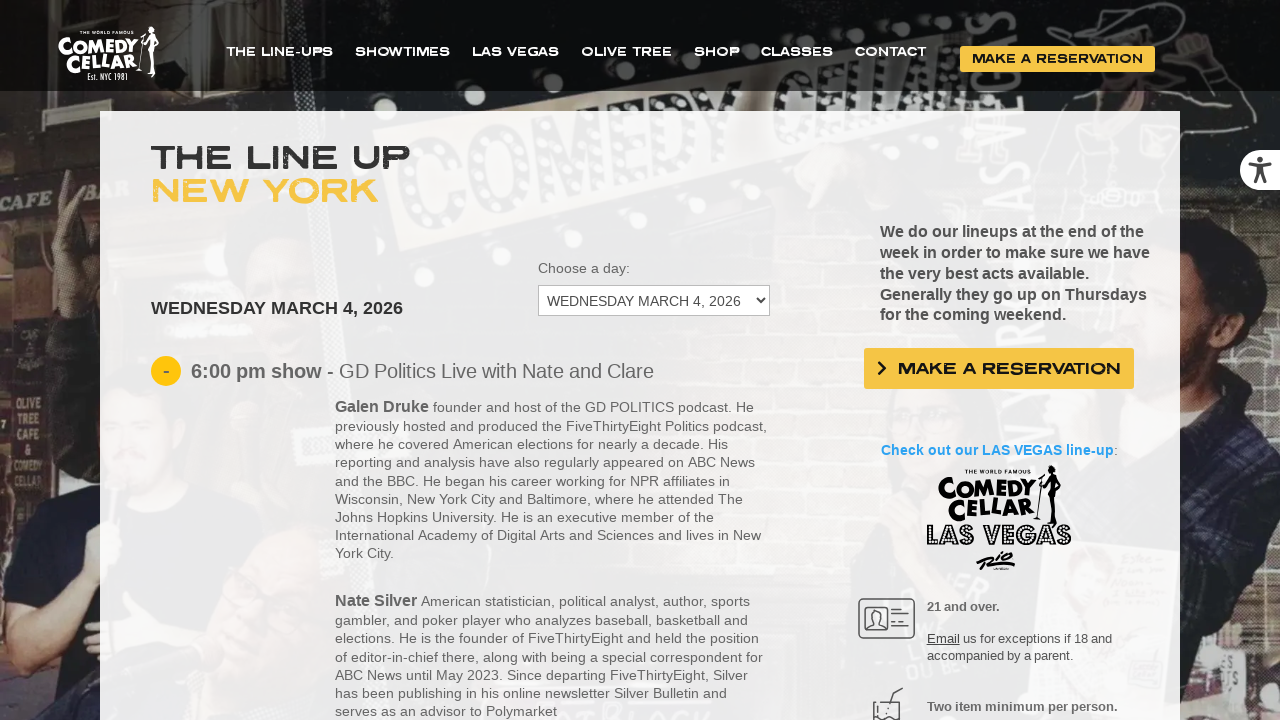

Show sets content loaded for option 2
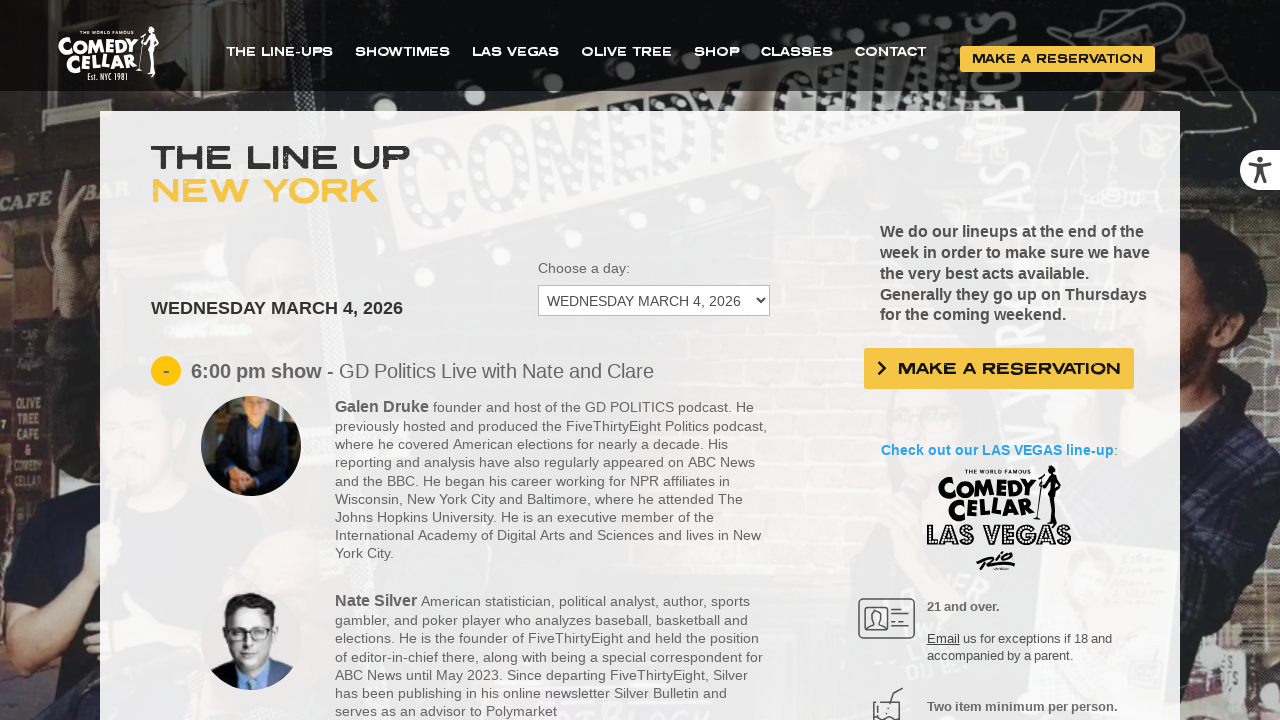

Show set title elements verified for option 2
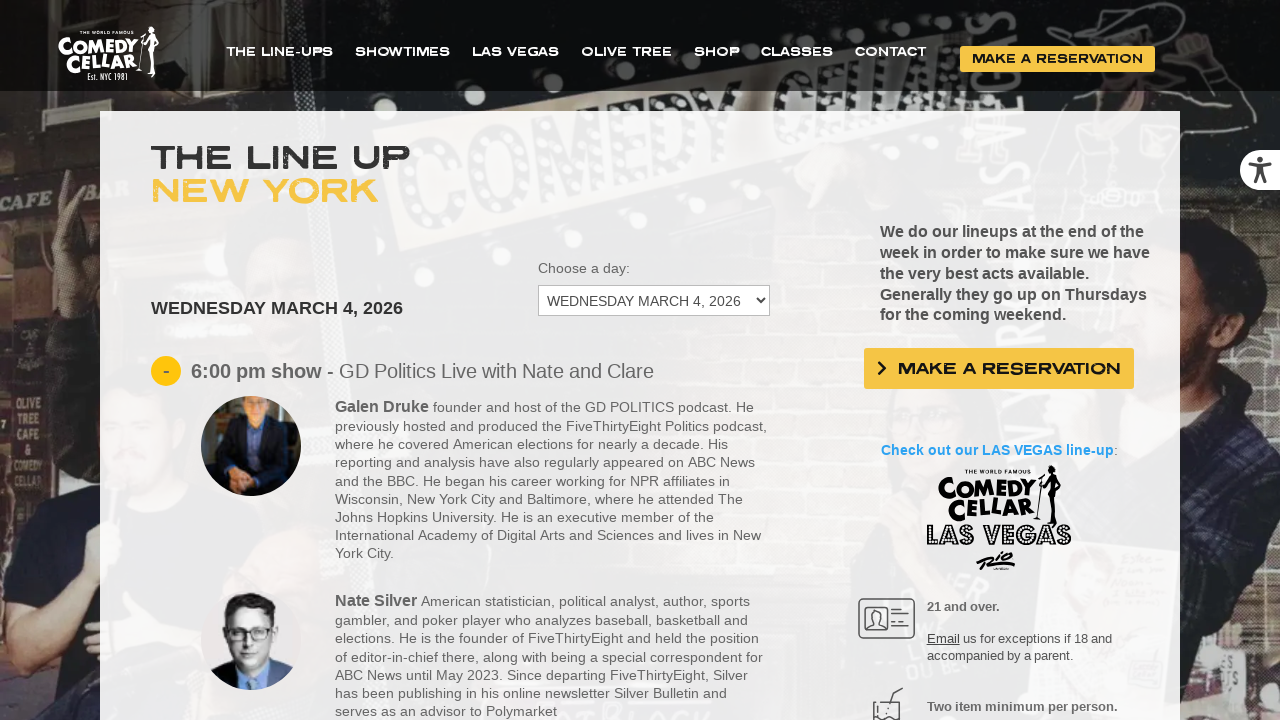

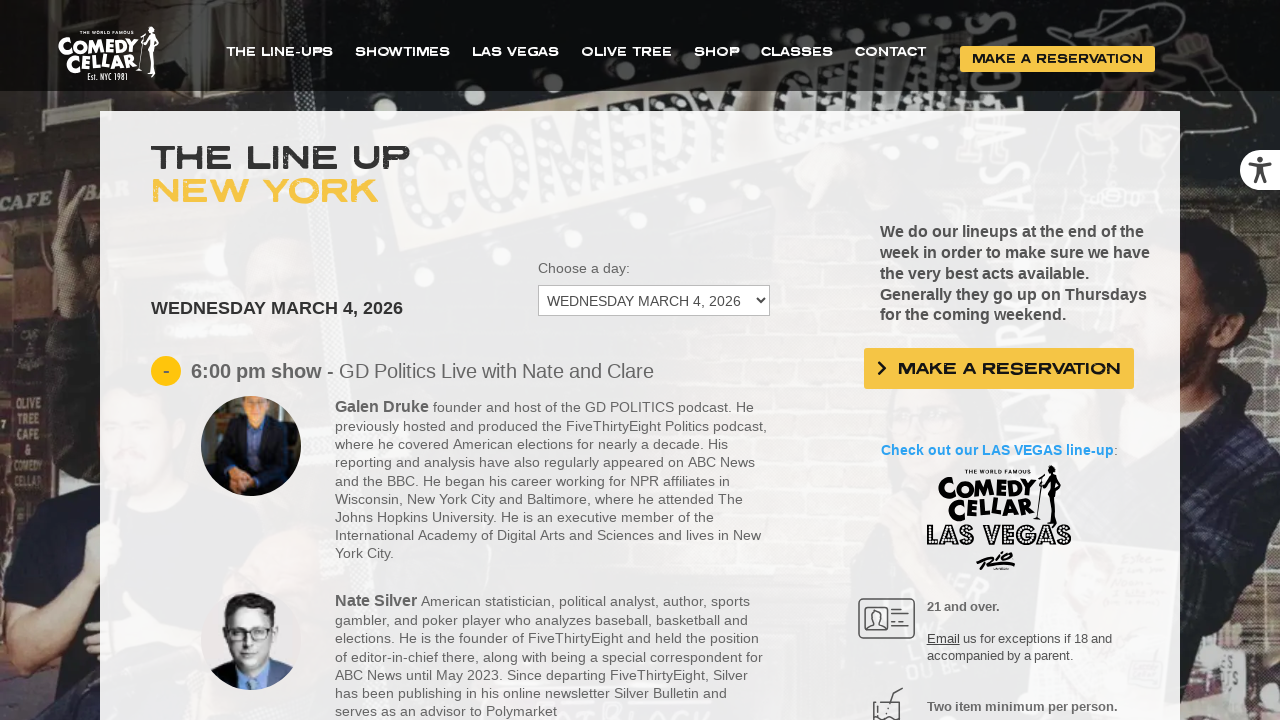